Tests double-click functionality on a button and verifies the success message is displayed

Starting URL: https://demoqa.com/buttons

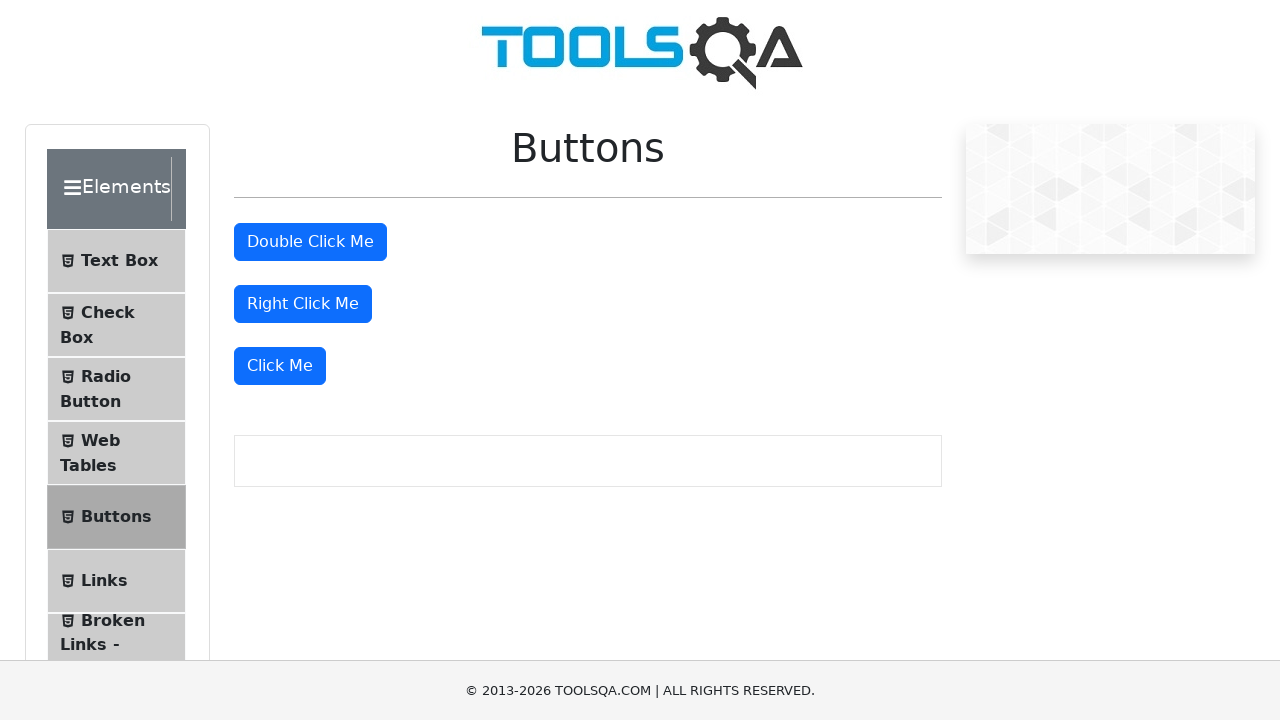

Navigated to https://demoqa.com/buttons
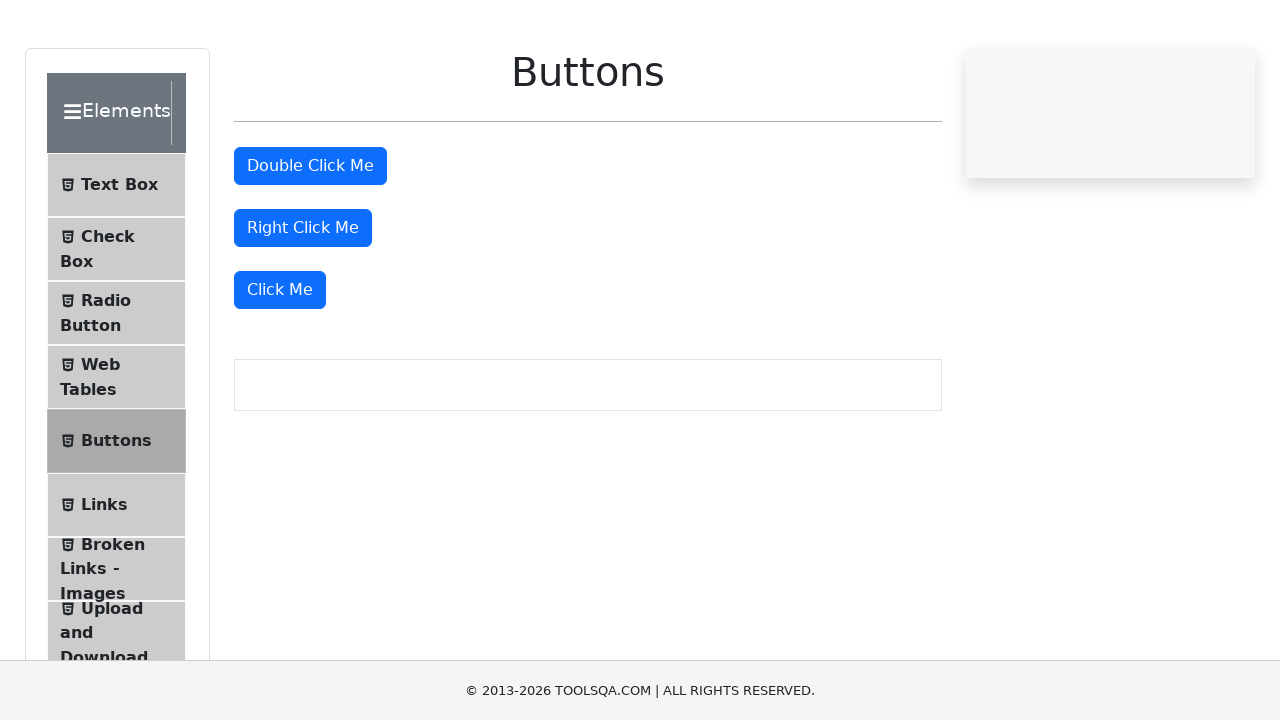

Double-clicked the double click button at (310, 242) on #doubleClickBtn
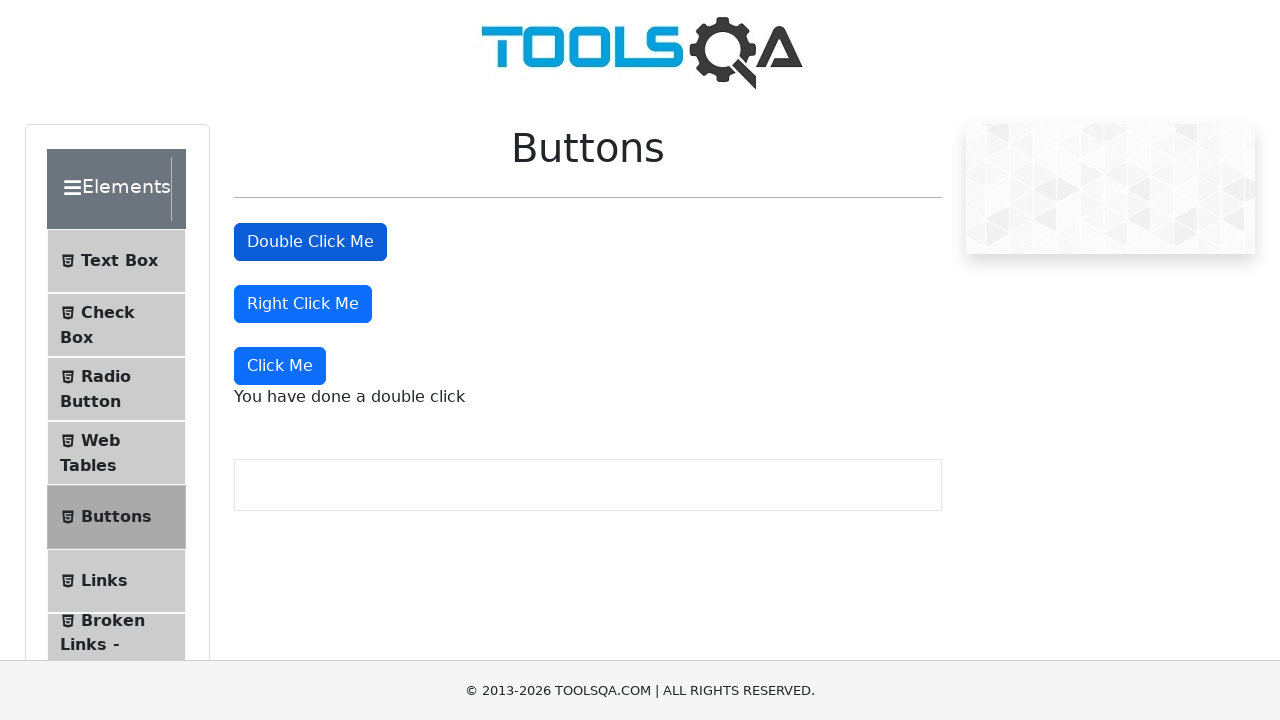

Double click success message appeared
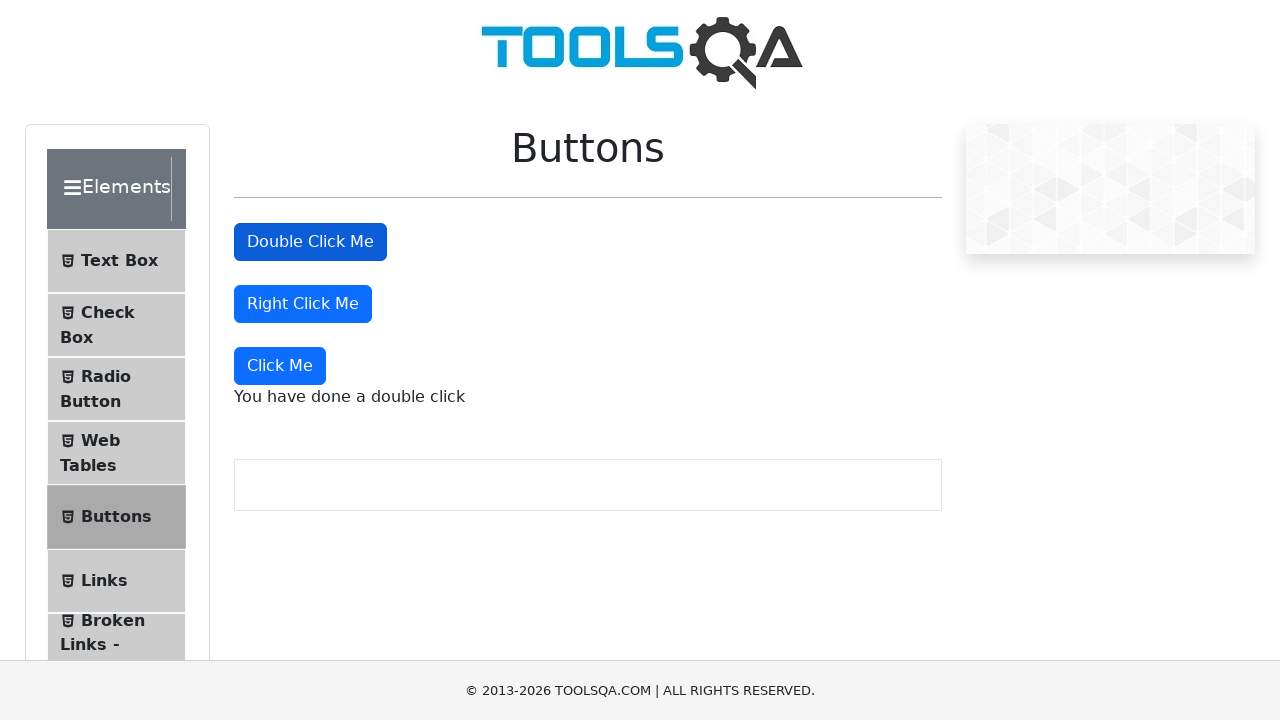

Retrieved success message: 'You have done a double click'
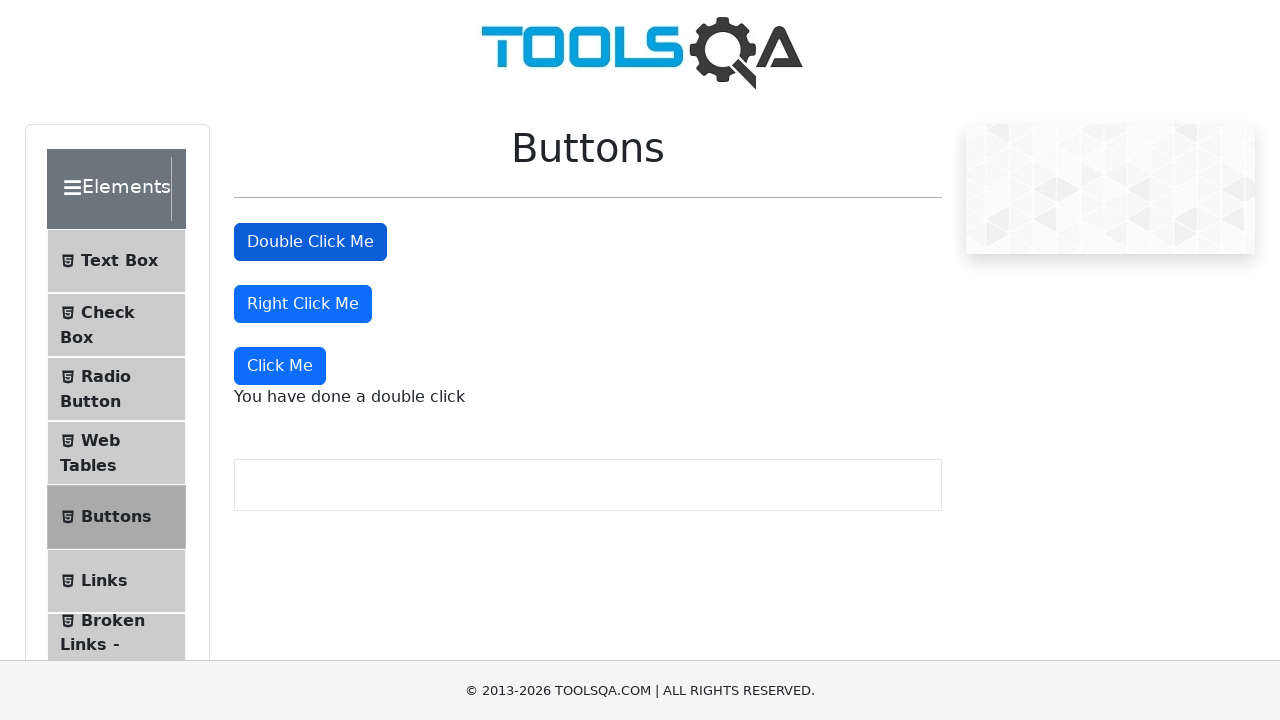

Verified success message matches expected text 'You have done a double click'
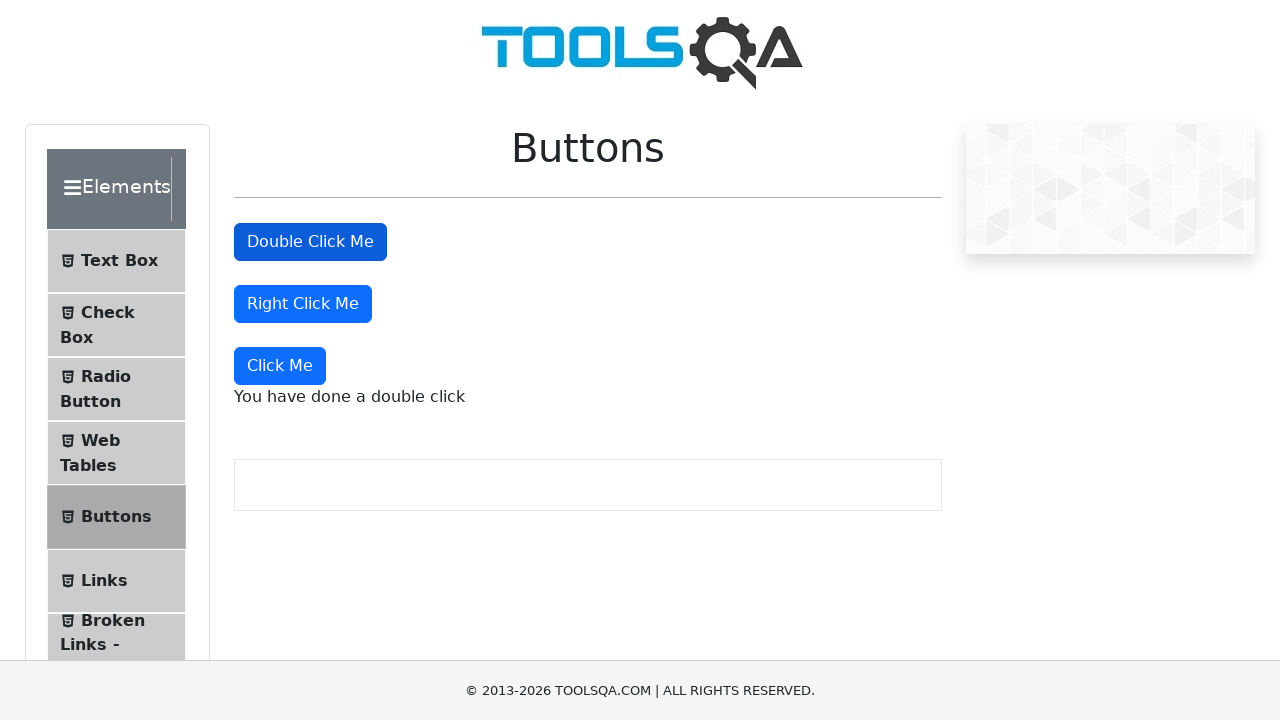

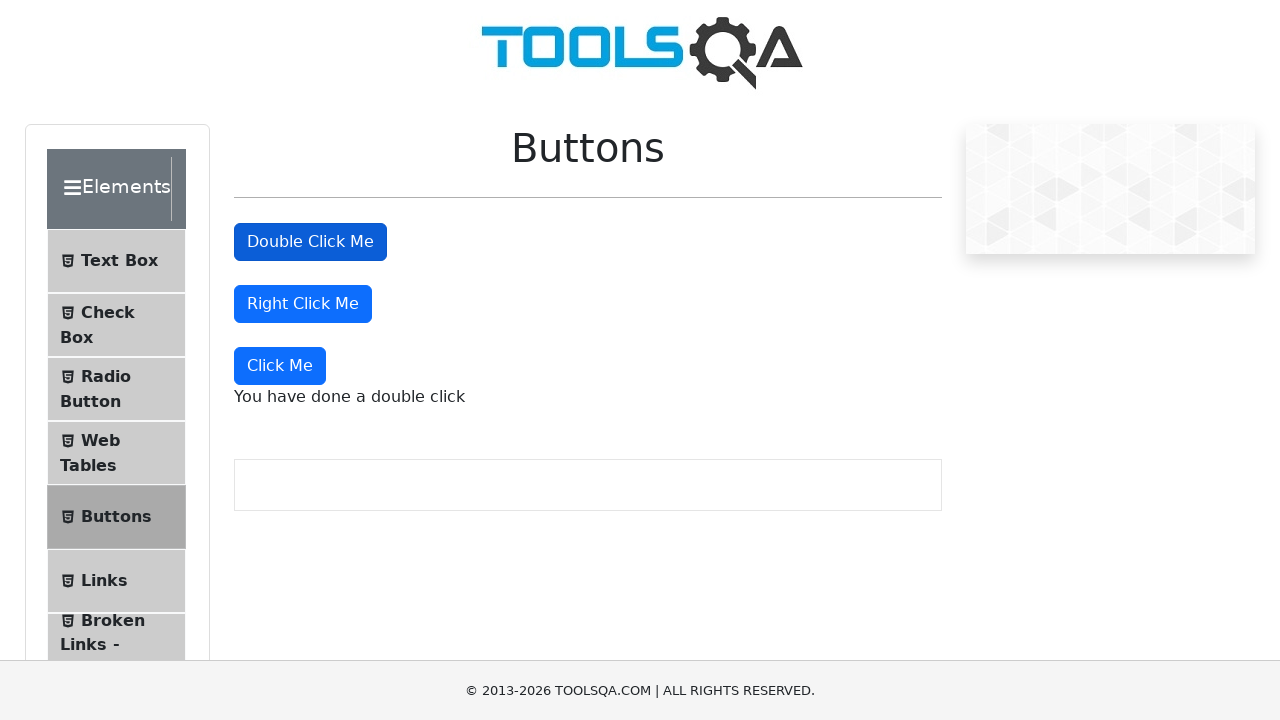